Navigates to the Rahul Shetty Academy Automation Practice page and locates a link element containing 'soapui' in its href attribute to verify its presence on the page.

Starting URL: https://rahulshettyacademy.com/AutomationPractice/

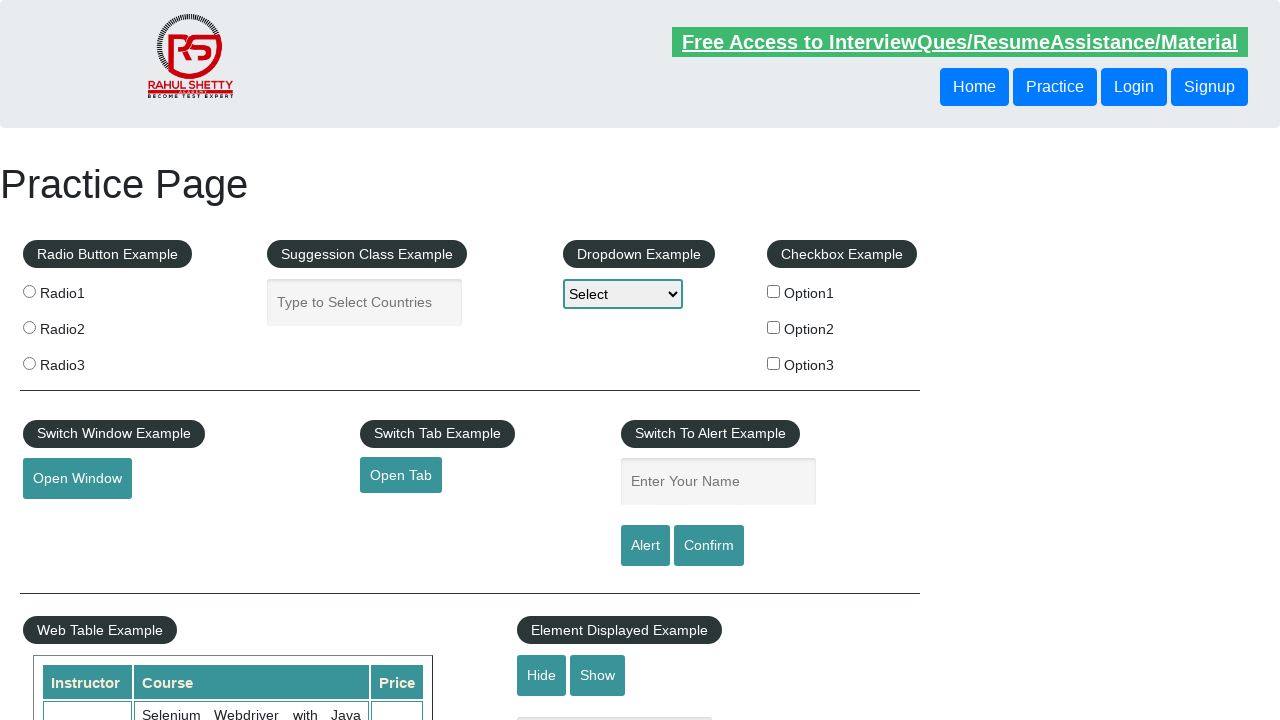

Located and waited for link element containing 'soapui' in href to become visible
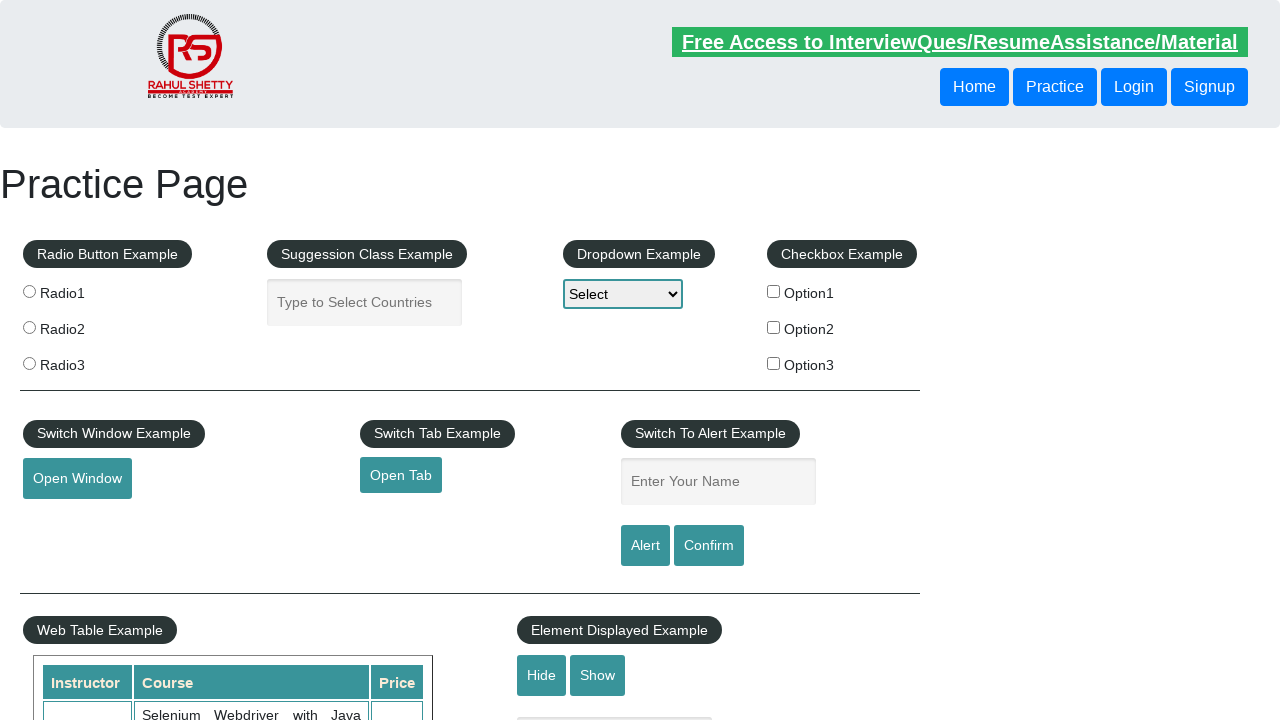

Retrieved href attribute from soapui link element
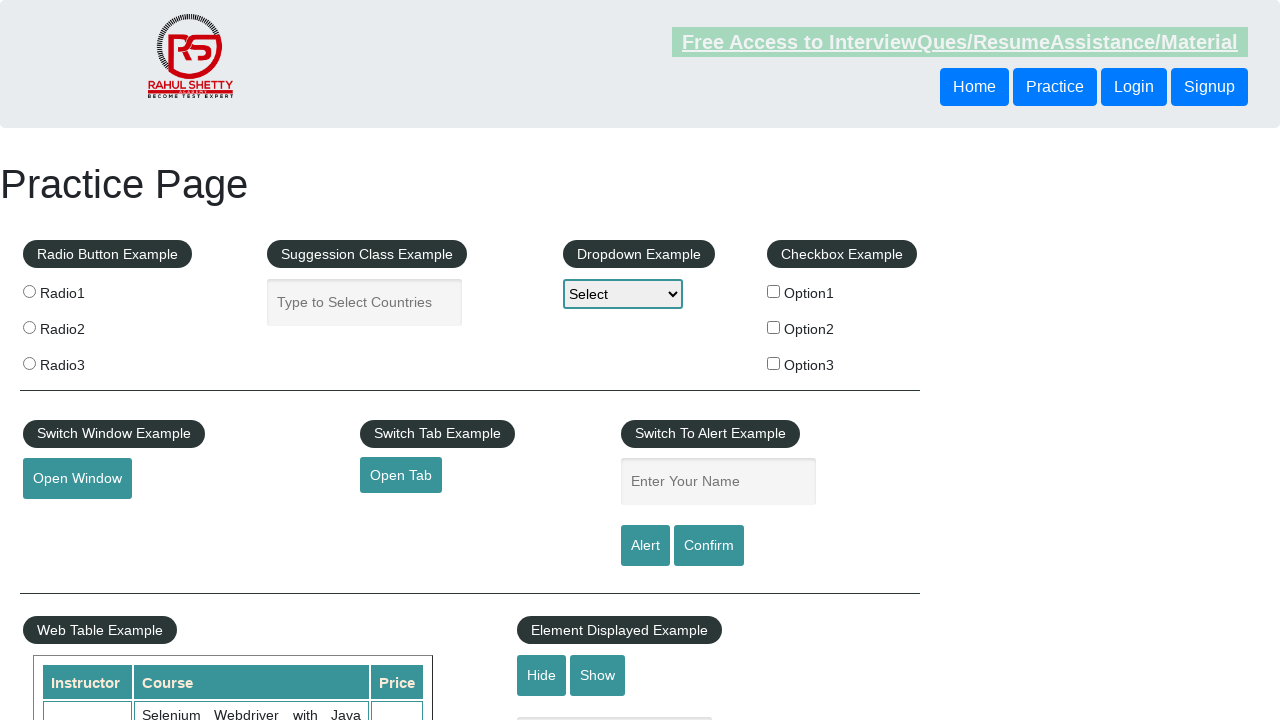

Clicked the soapui link to verify it is functional at (62, 550) on a[href*='soapui']
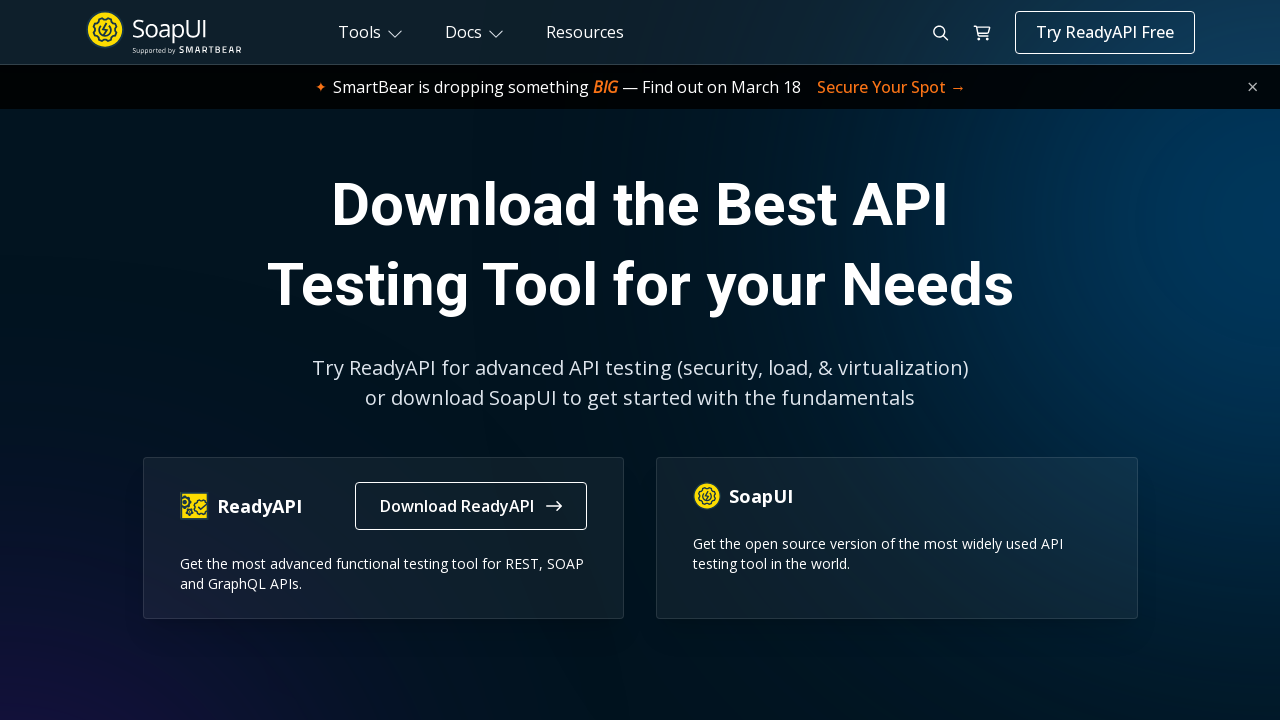

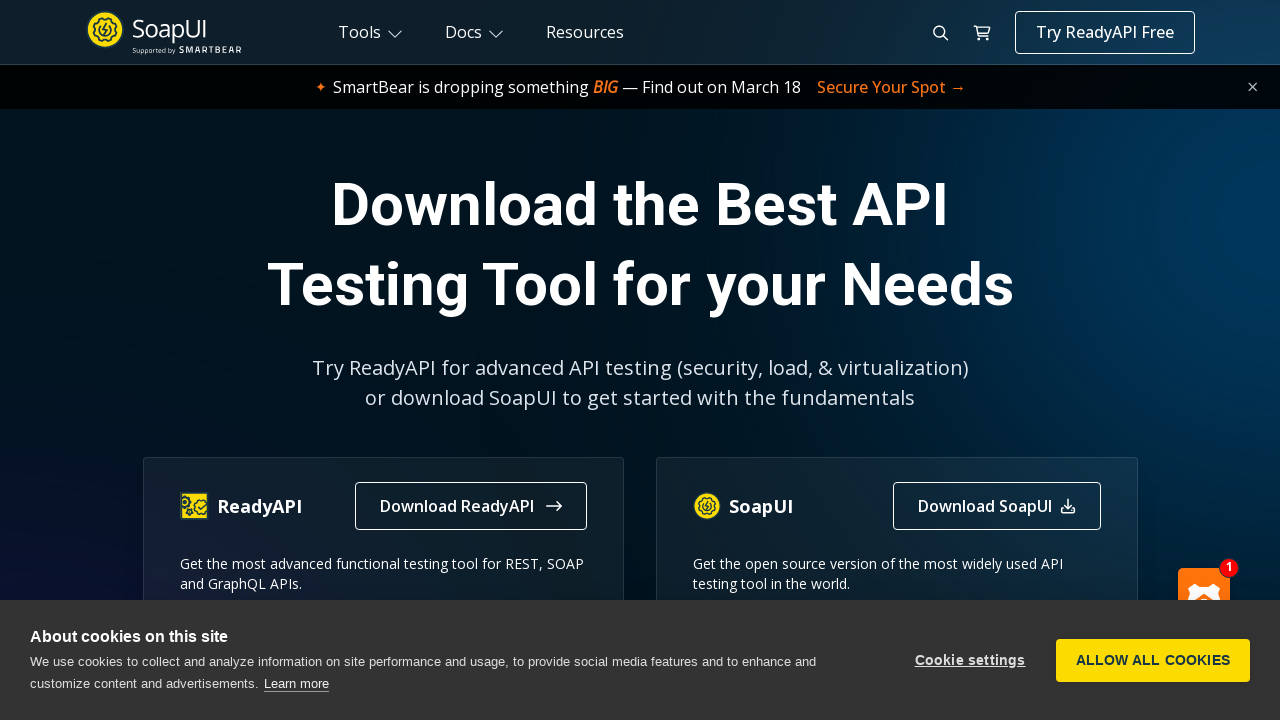